Navigates to an OpenCart demo site and verifies that links are present on the page by finding all anchor elements

Starting URL: https://naveenautomationlabs.com/opencart/index.php?route=common/home

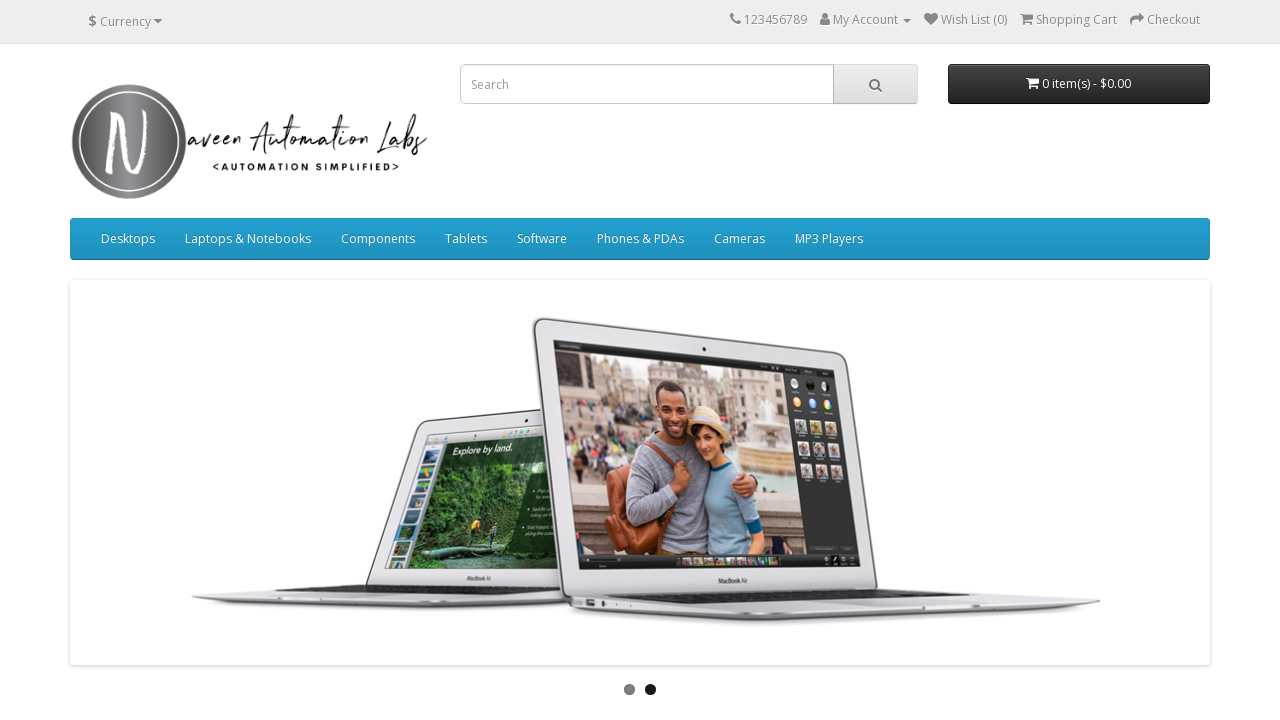

Navigated to OpenCart demo site home page
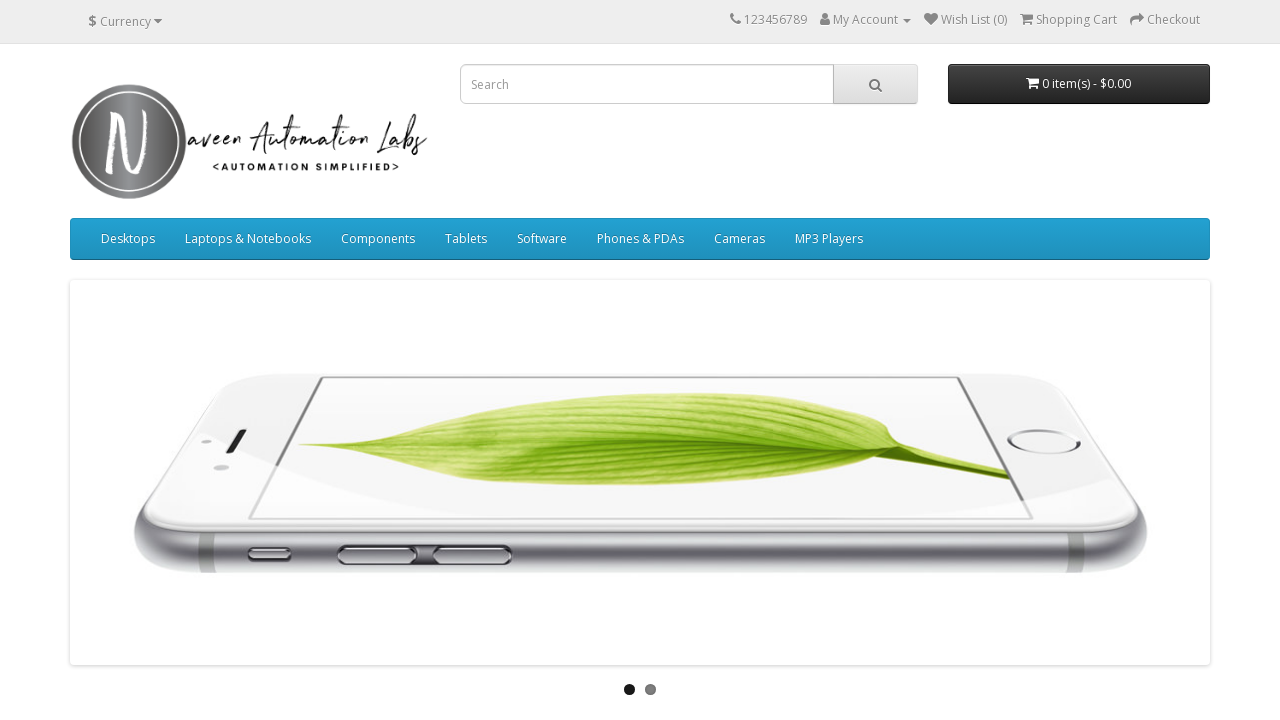

Page loaded and network idle state reached
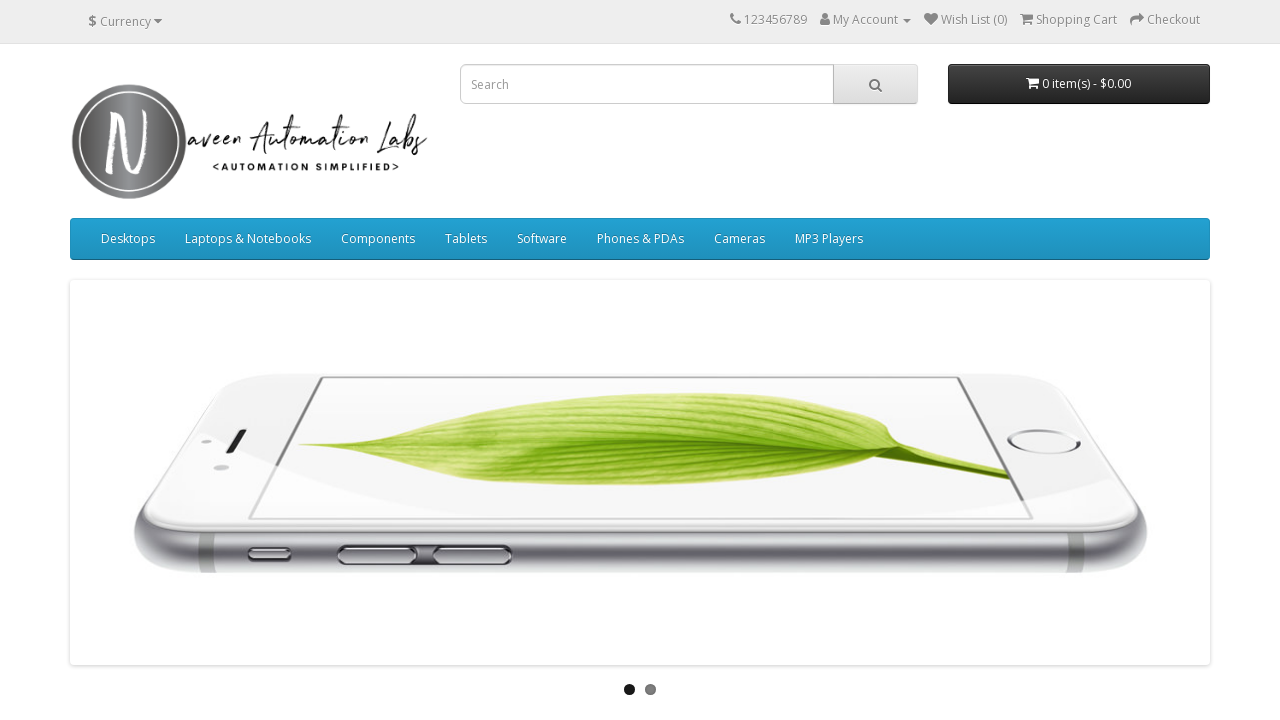

Found 73 anchor elements on the page
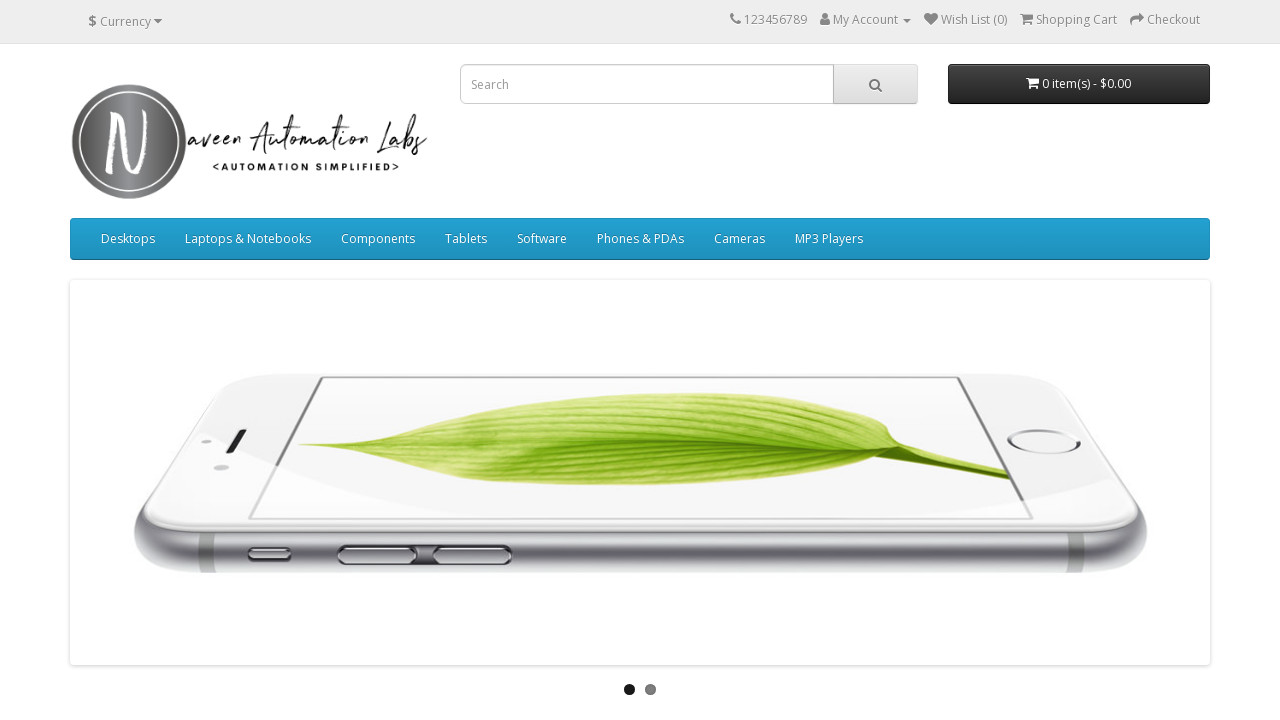

Verified that links are present on the page
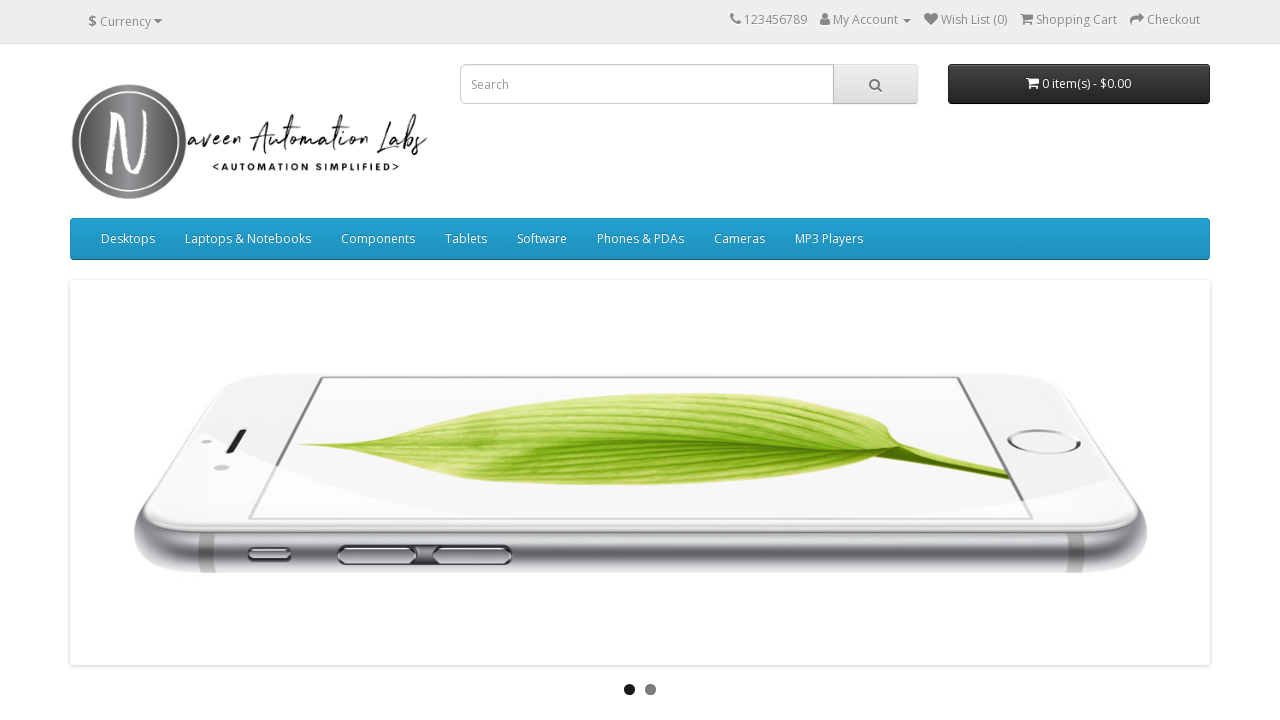

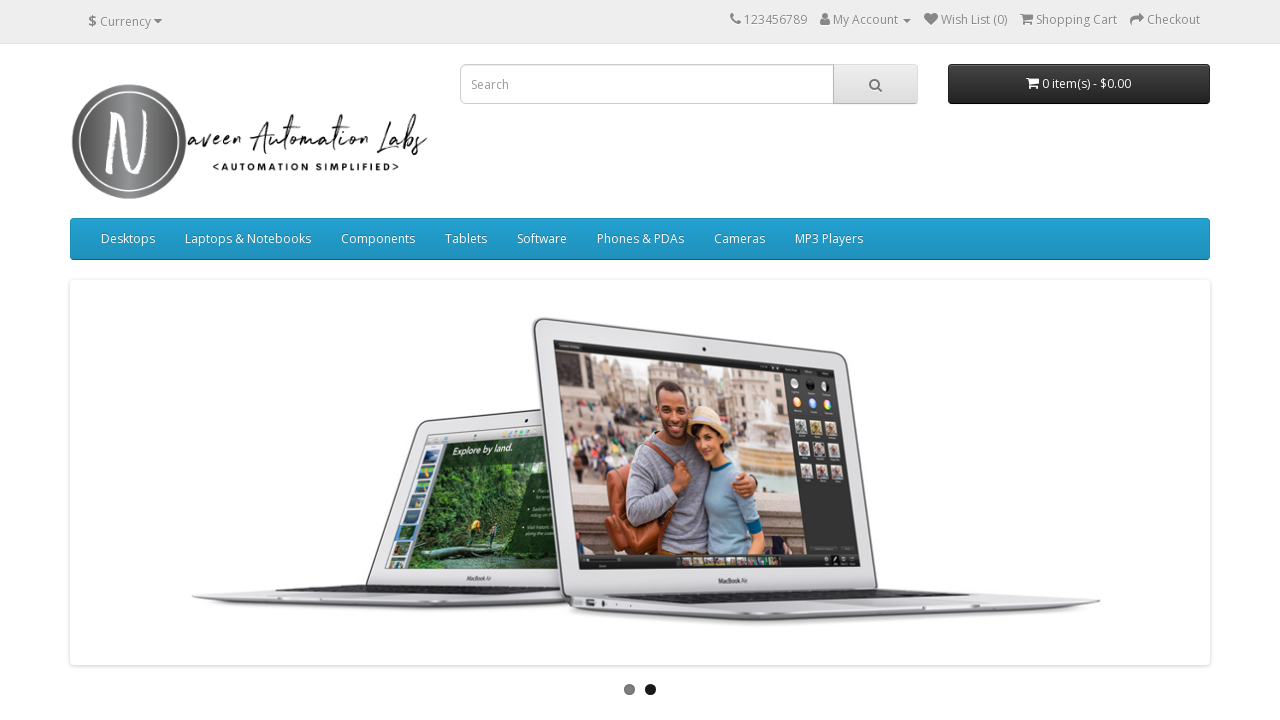